Tests form validation with valid input (alphanumeric characters, 8+ characters) and verifies no error message is displayed

Starting URL: https://ambitious-sky-0d3acbd03.azurestaticapps.net/k3.html

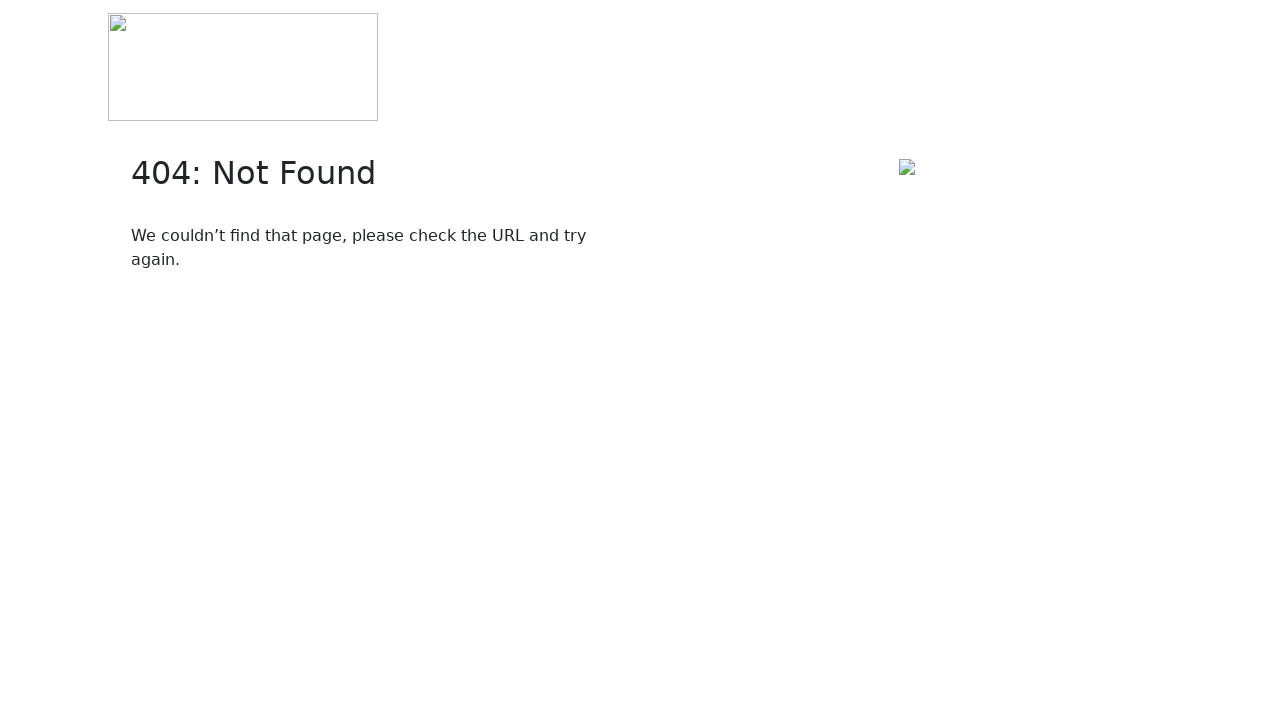

Located target element #sibling-2.3 on the large page
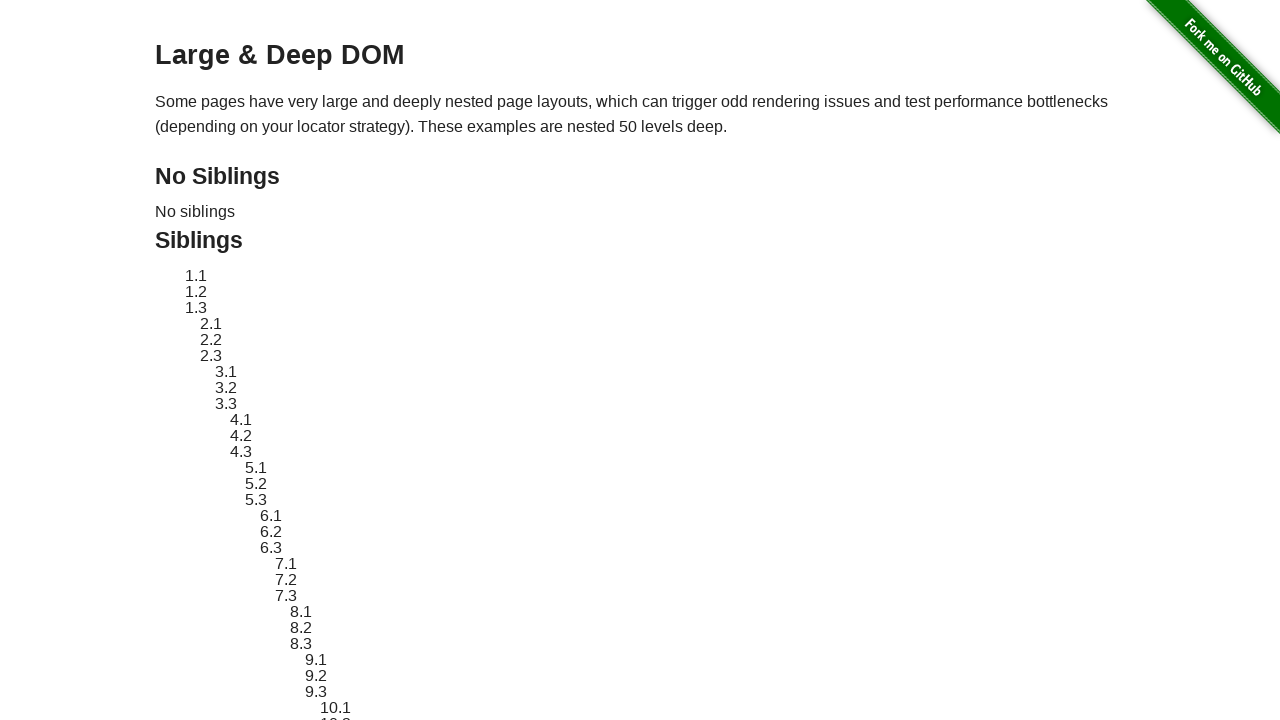

Element became visible
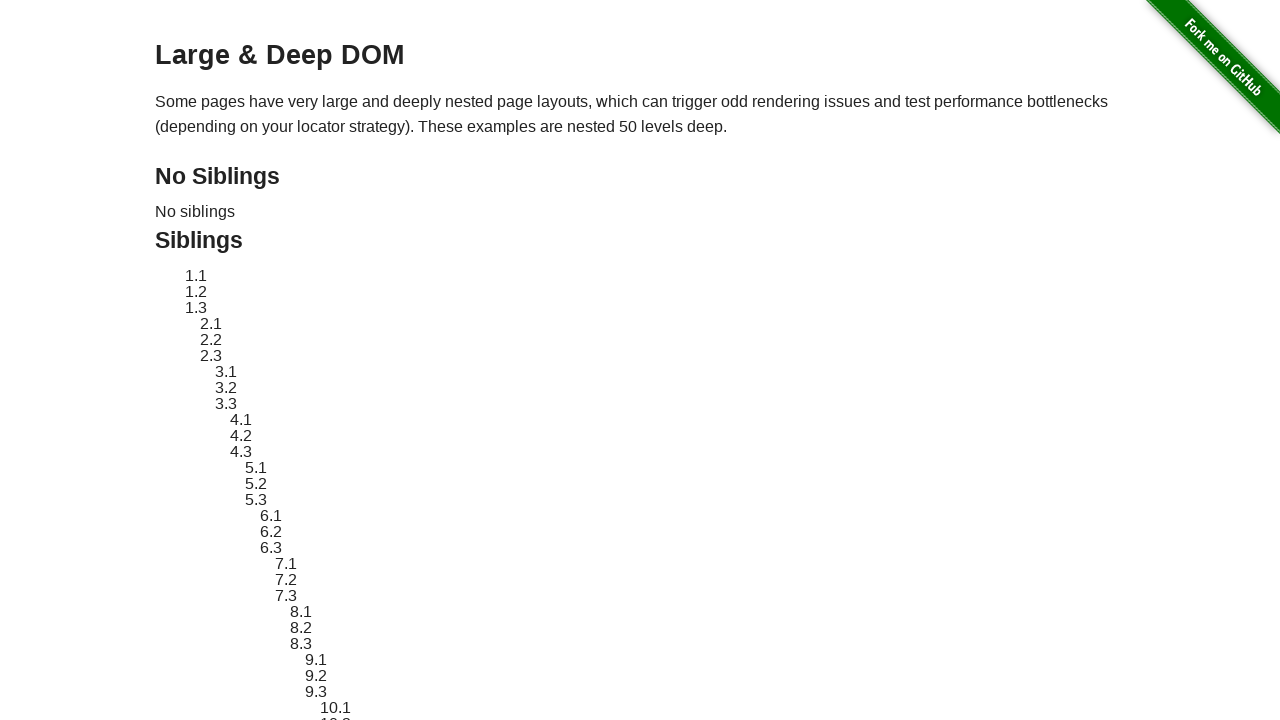

Stored original element style for later restoration
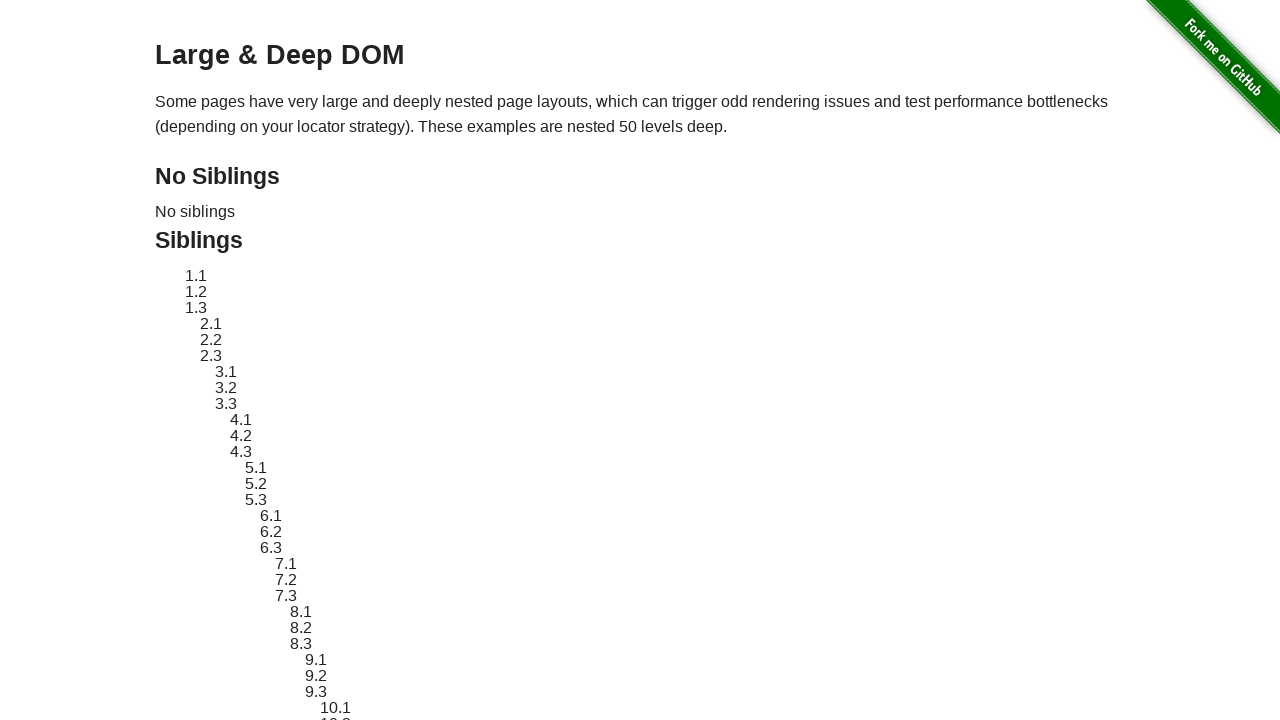

Applied red dashed border highlight style to element
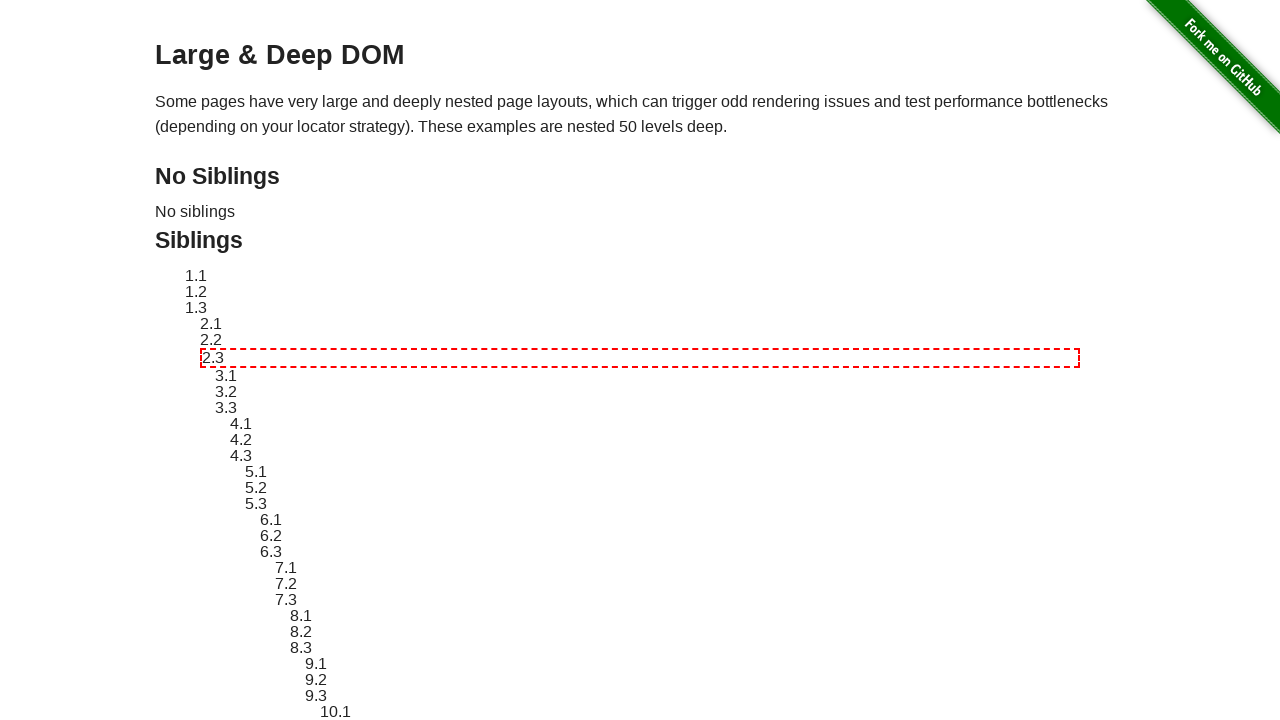

Waited 3 seconds to observe the highlight effect
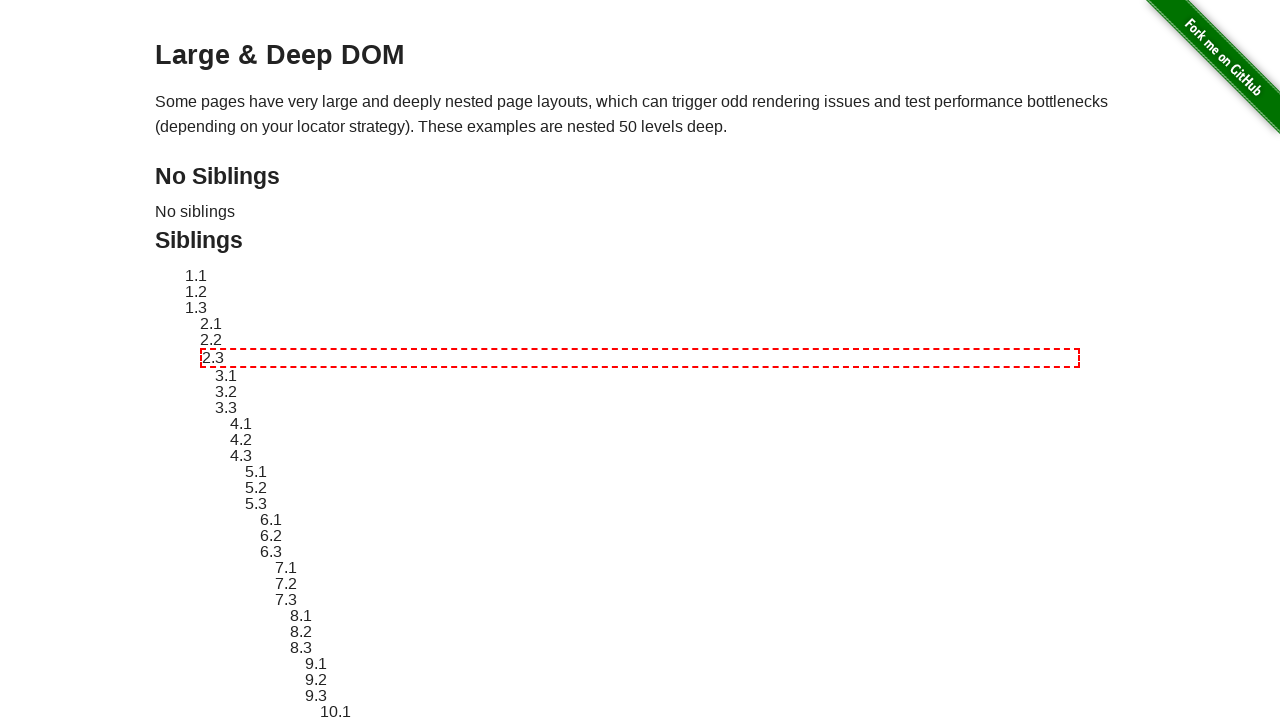

Reverted element style to original state
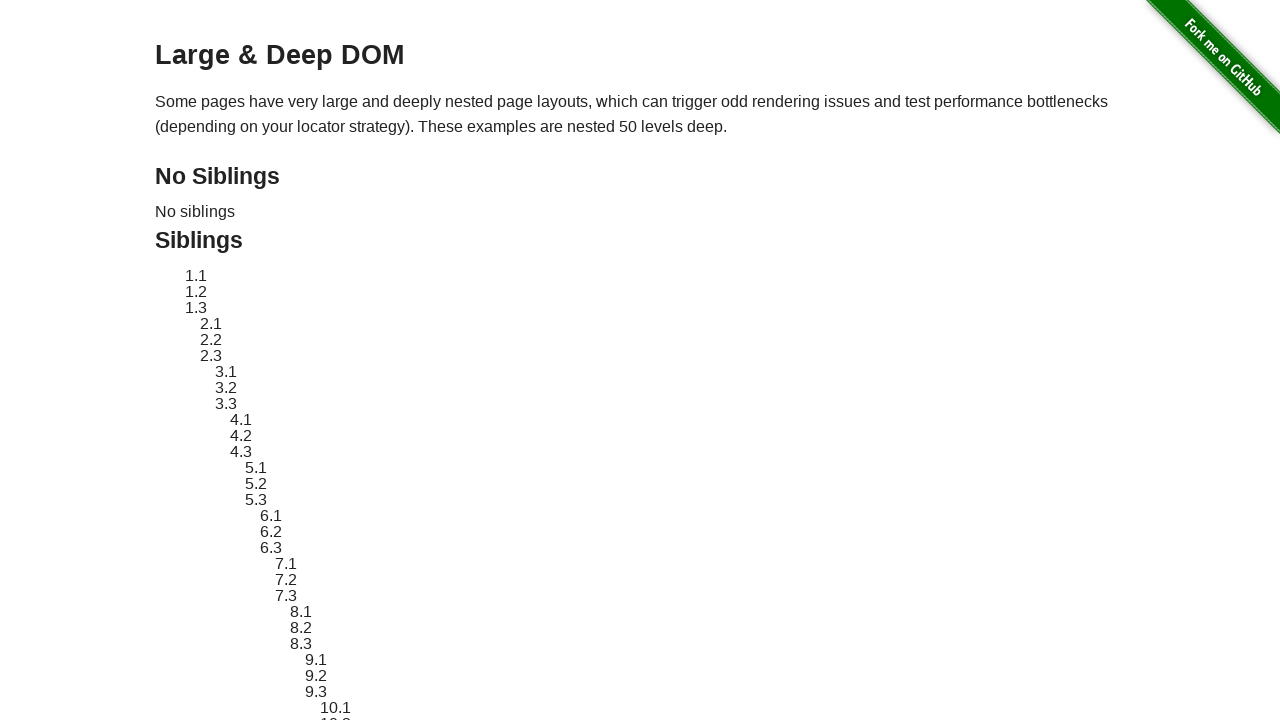

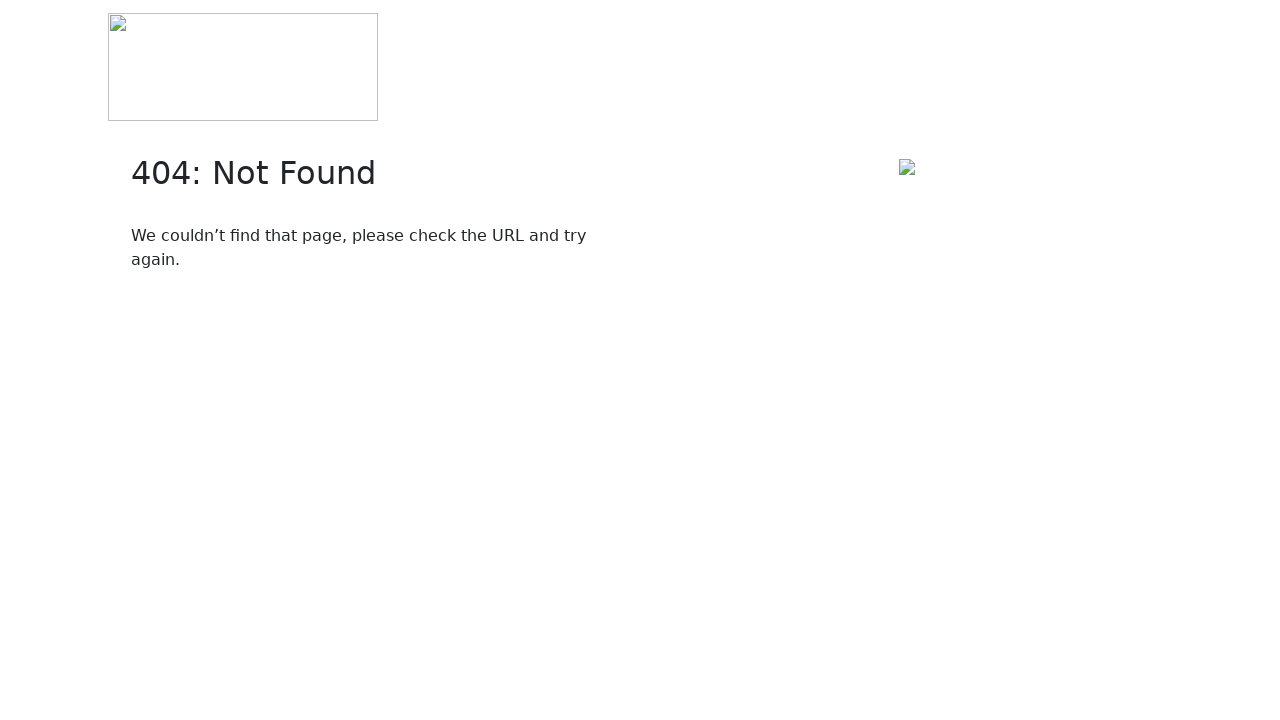